Navigates to Tesco Real Food homepage, waits for the recipe carousel to load, and clicks on the first recipe link to navigate to a recipe page.

Starting URL: https://realfood.tesco.com/

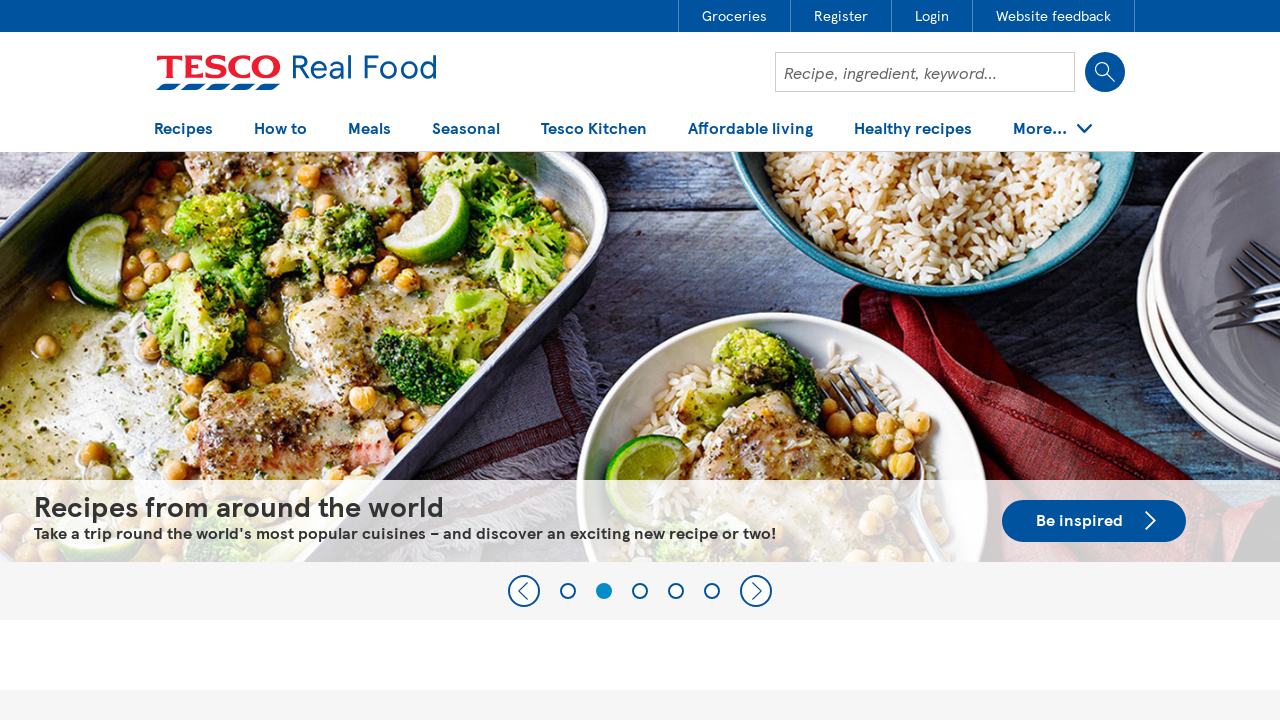

Waited for recipe carousel links to load
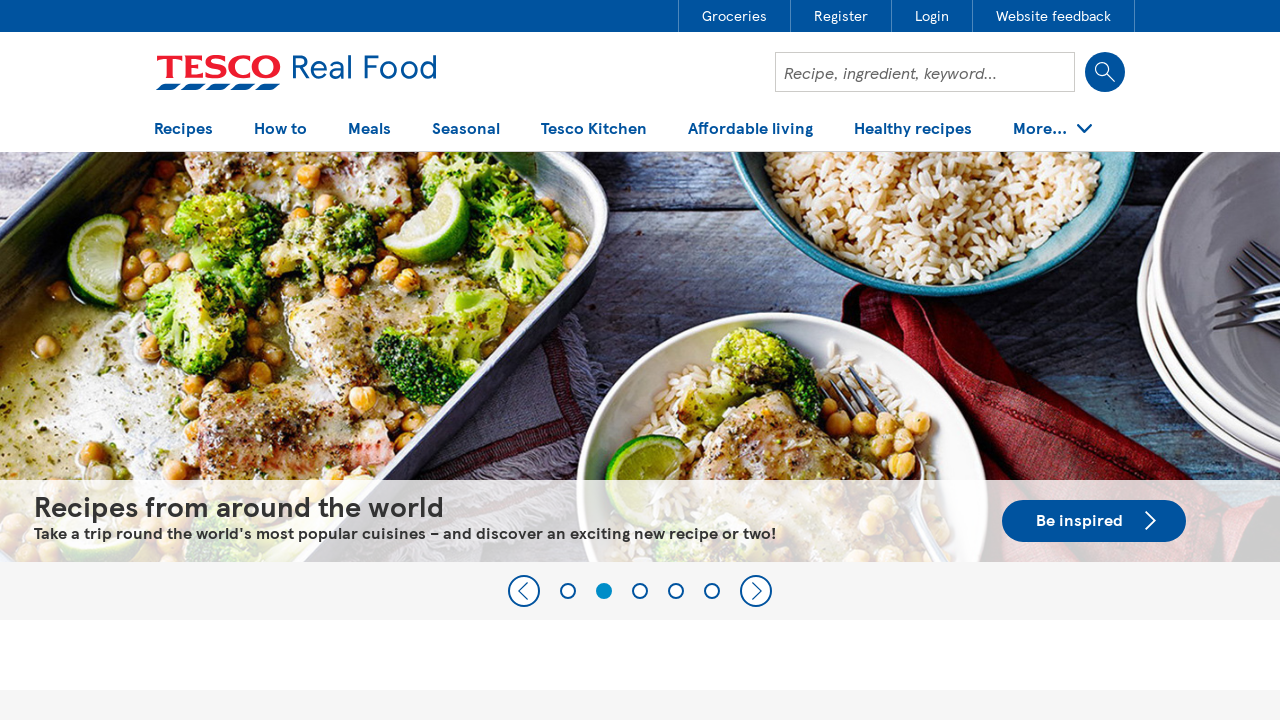

Retrieved all recipe carousel links
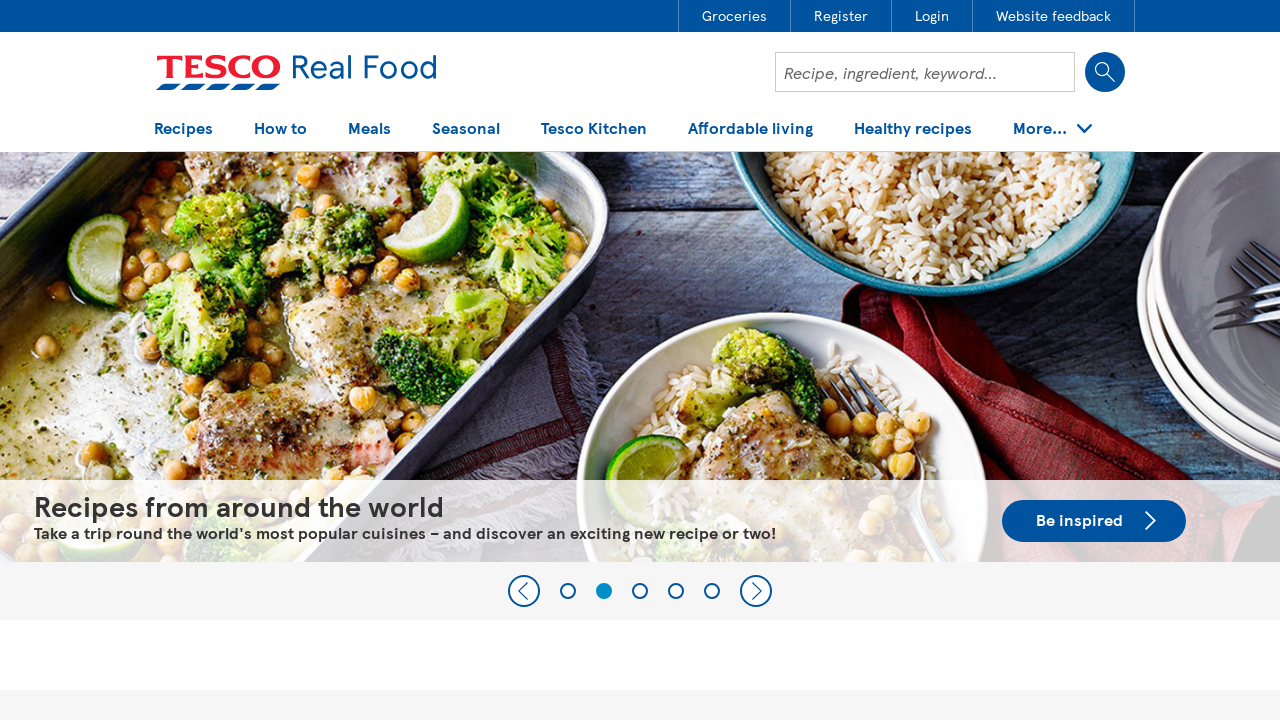

Retrieved href attribute from carousel link: https://realfood.tesco.com/budget-meals.html
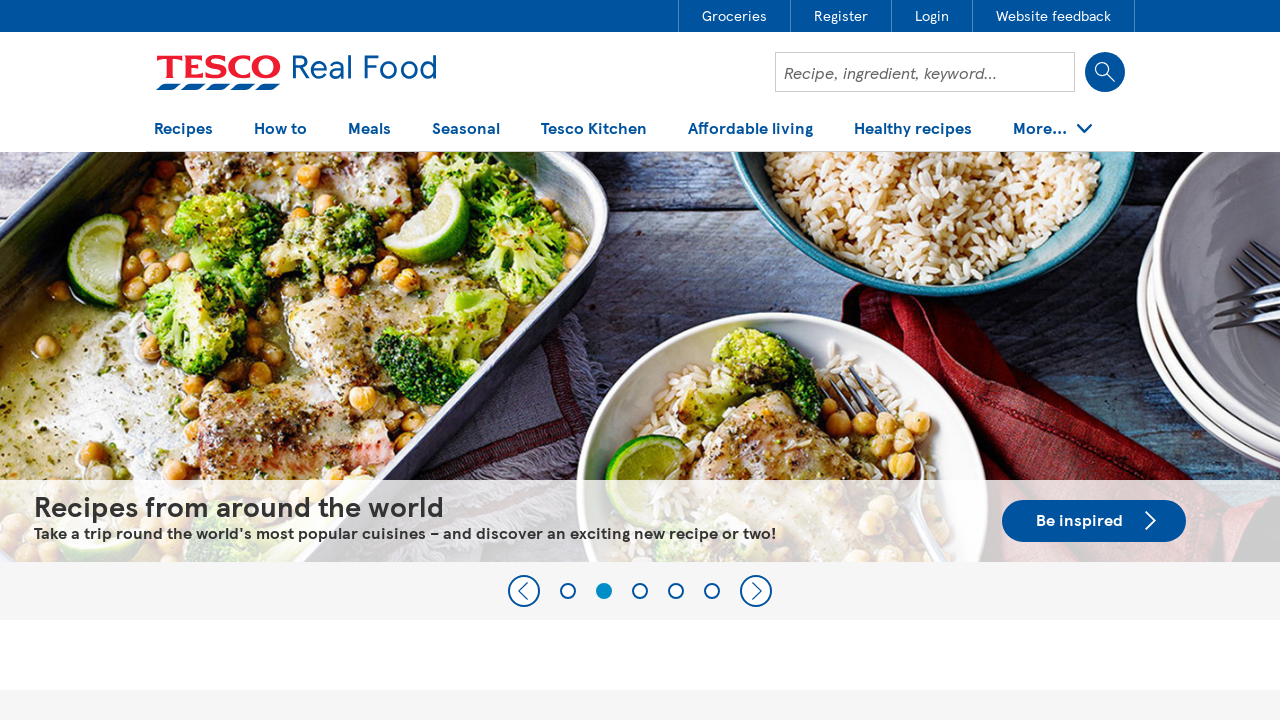

Retrieved href attribute from carousel link: https://realfood.tesco.com/category/air-fryer.html
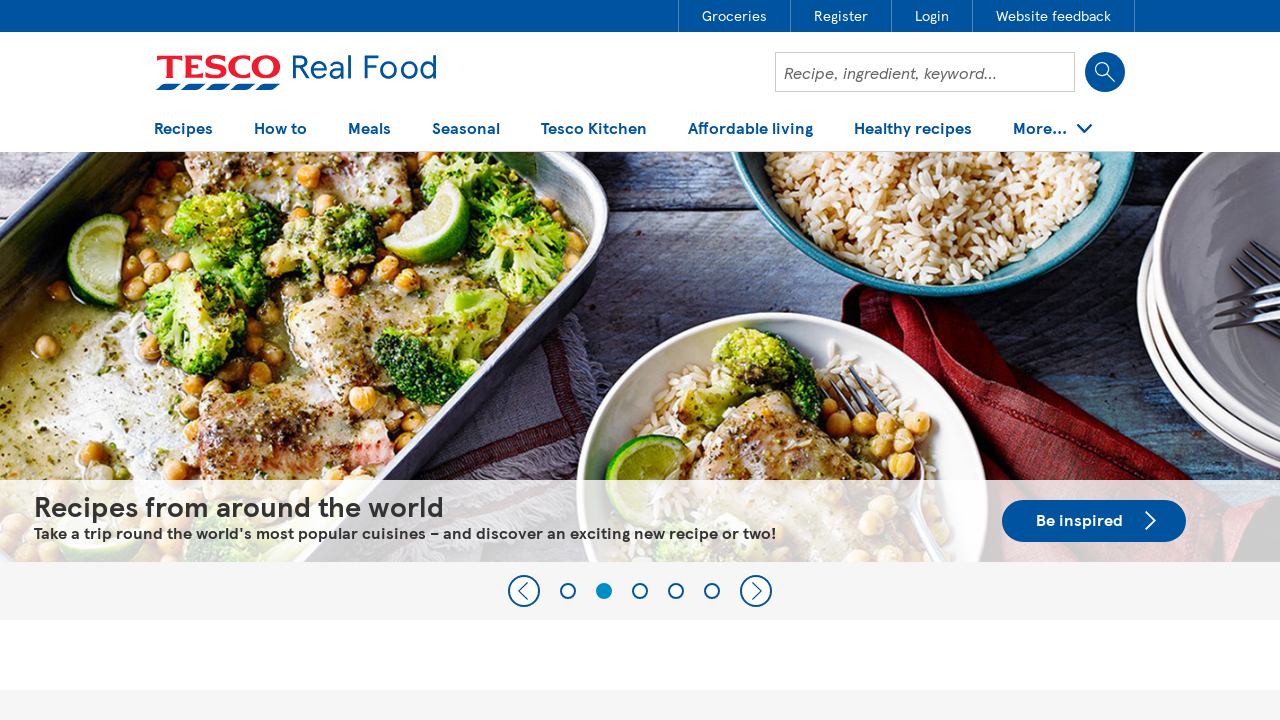

Retrieved href attribute from carousel link: https://realfood.tesco.com/heart-healthy-recipes.html
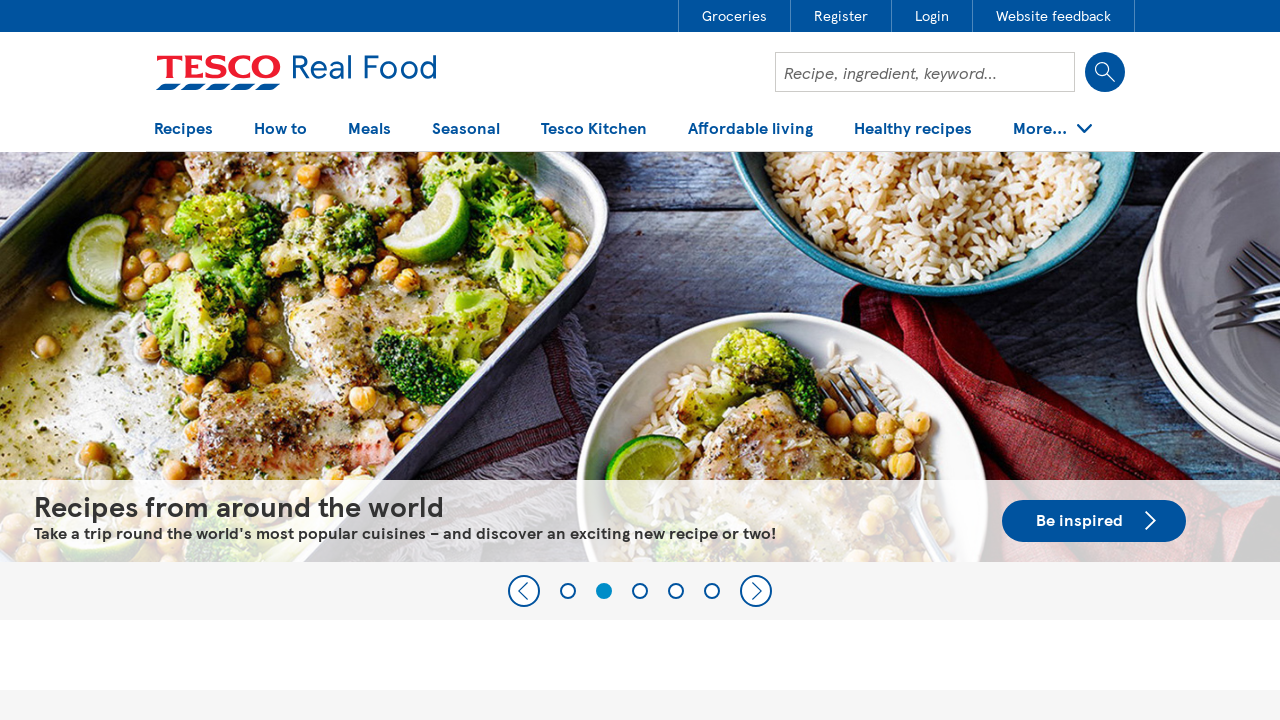

Retrieved href attribute from carousel link: https://realfood.tesco.com/fakeaway-recipes.html
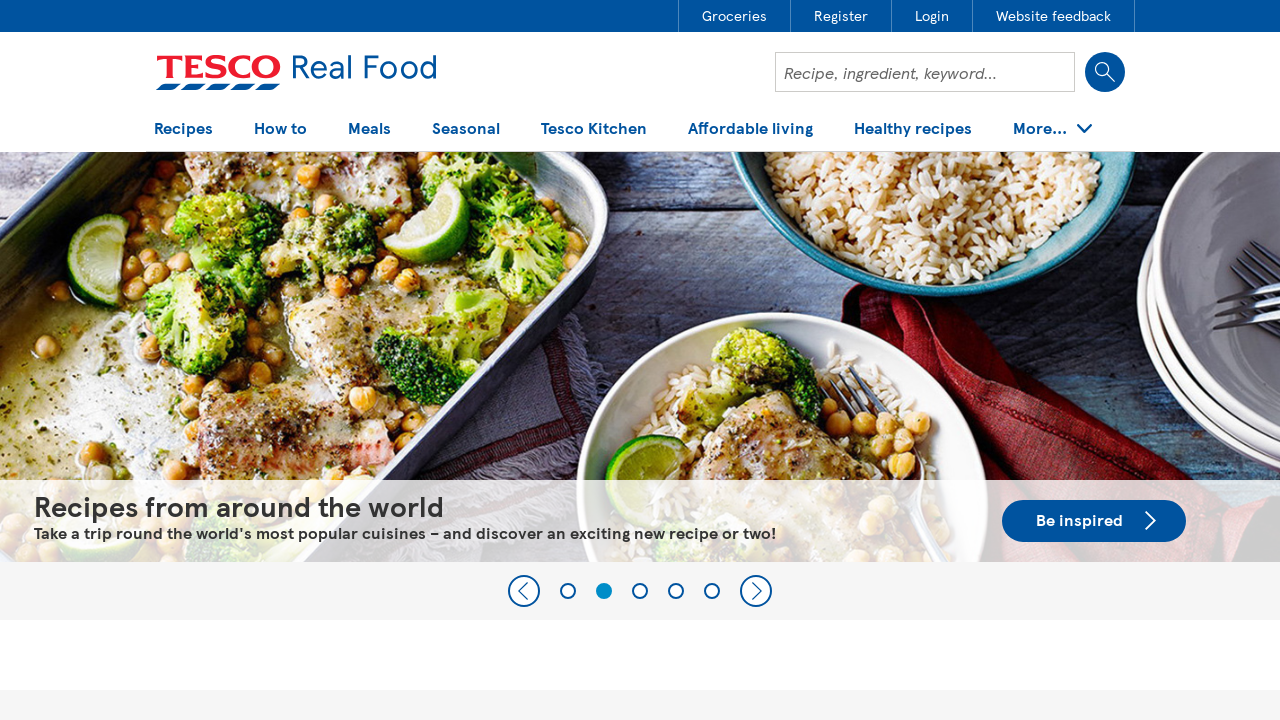

Retrieved href attribute from carousel link: https://realfood.tesco.com/recipes/recipes-for-one.html
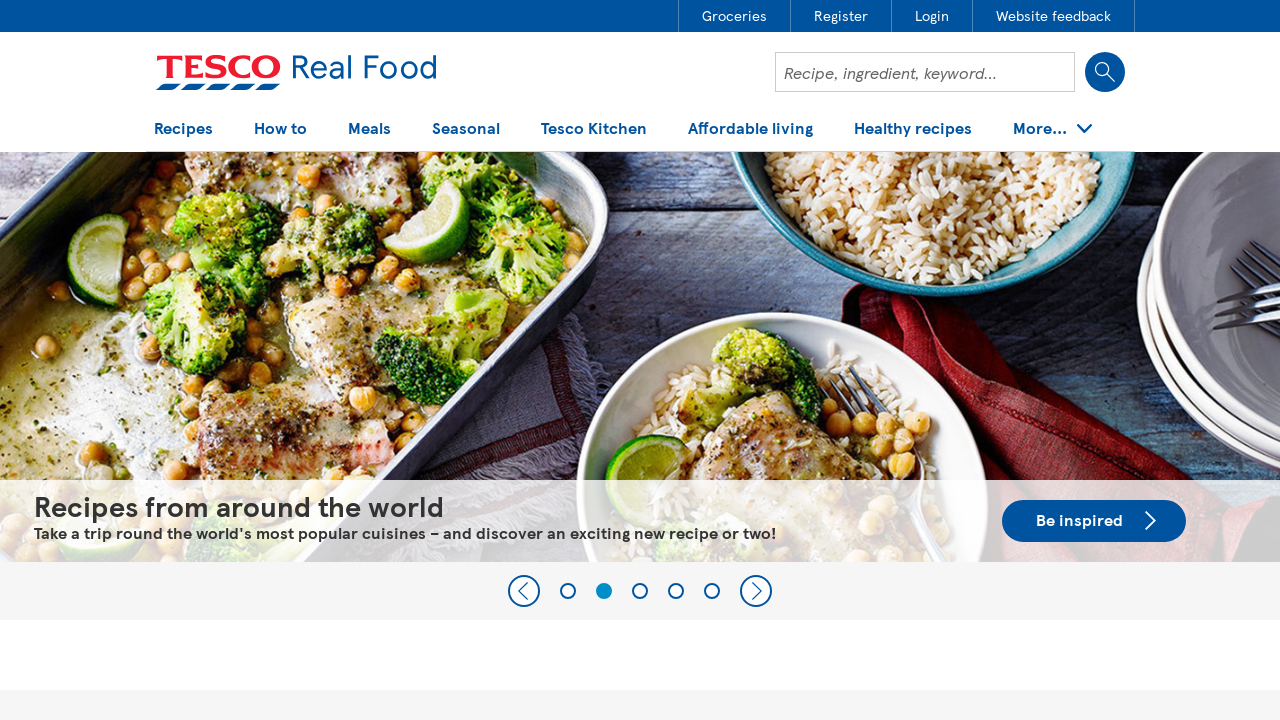

Clicked first recipe link to navigate to recipe page: https://realfood.tesco.com/recipes/recipes-for-one.html at (640, 361) on .hp-grid-carousel__link >> nth=4
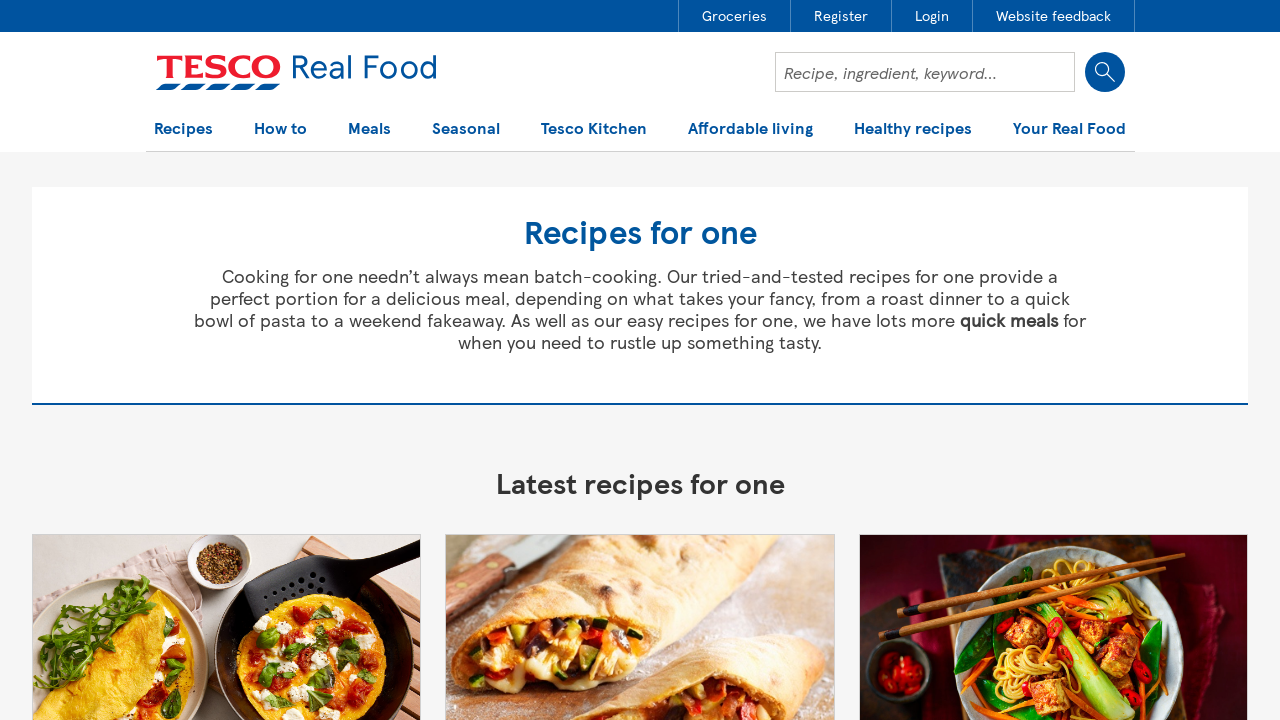

Recipe page loaded (domcontentloaded state)
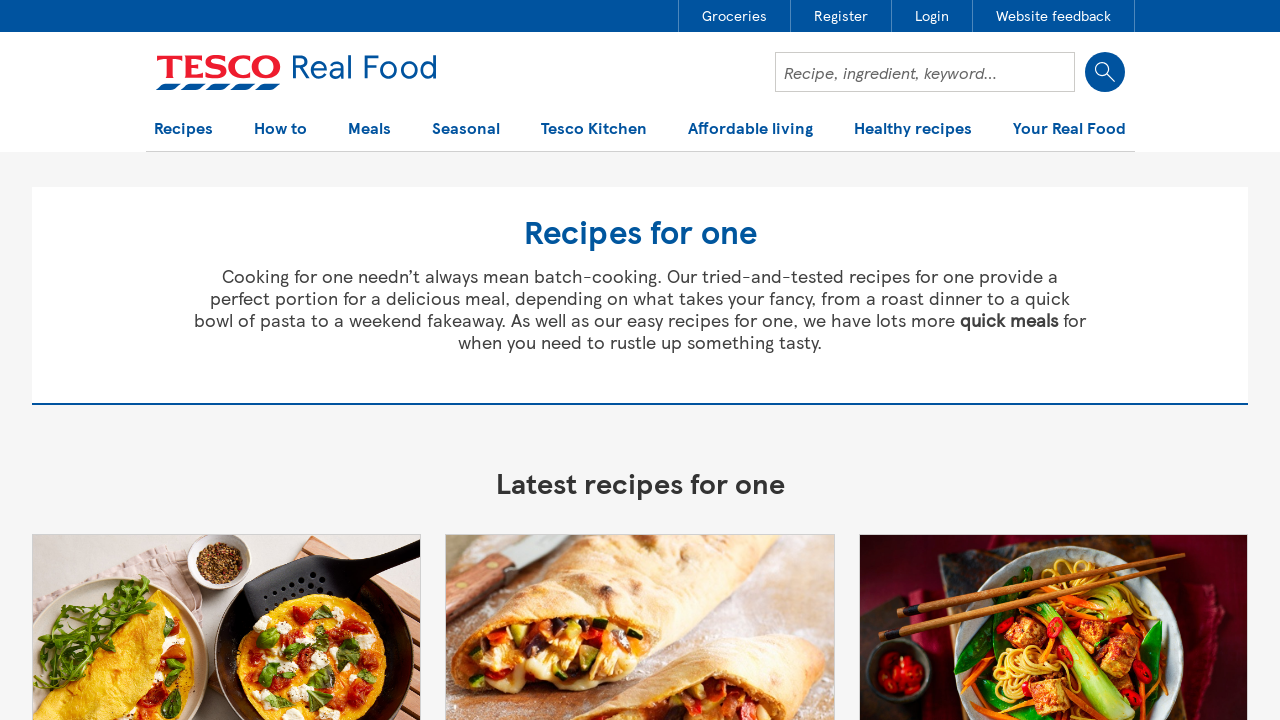

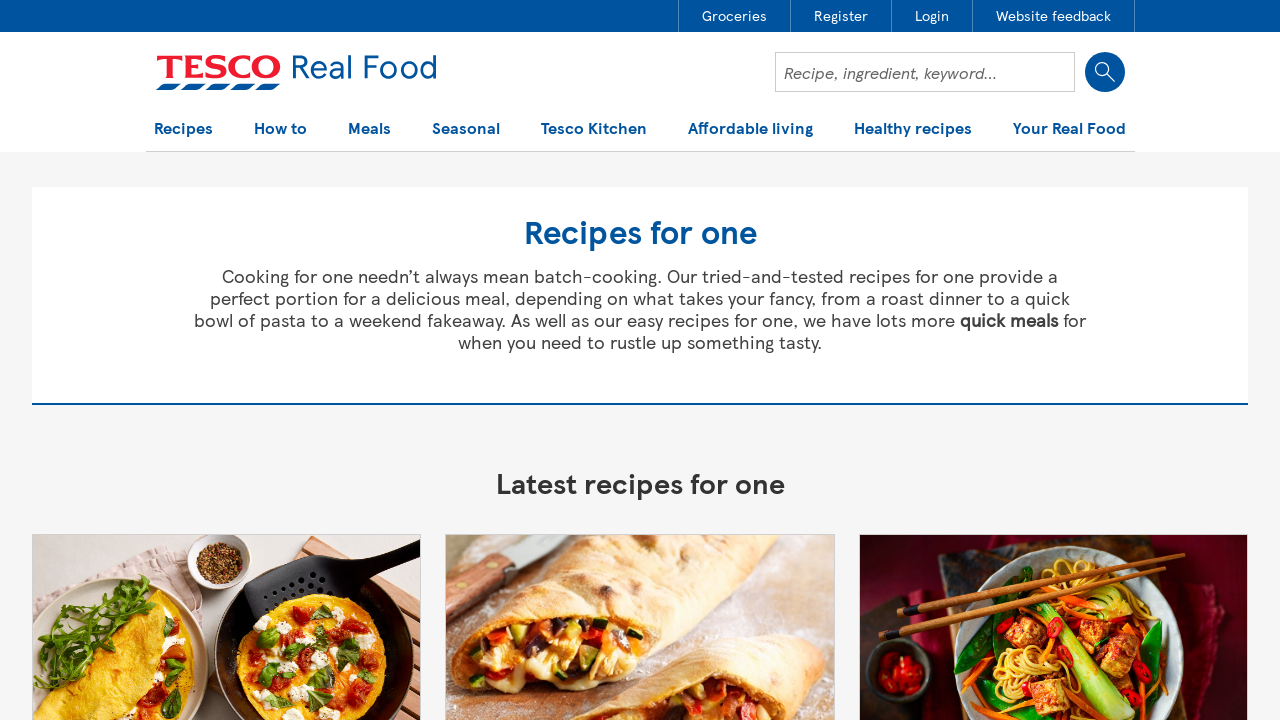